Tests pagination functionality by navigating through pages and verifying that content changes when switching between pages

Starting URL: https://pagination.js.org/

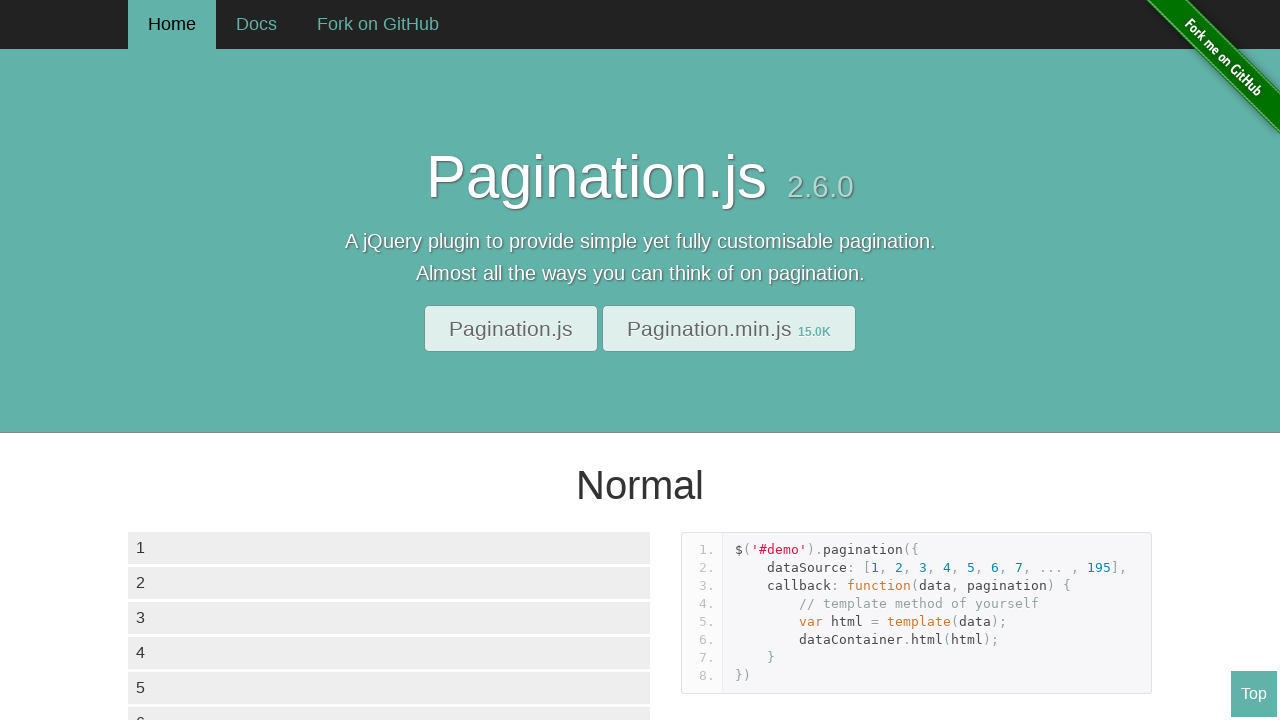

Waited for initial page content to load
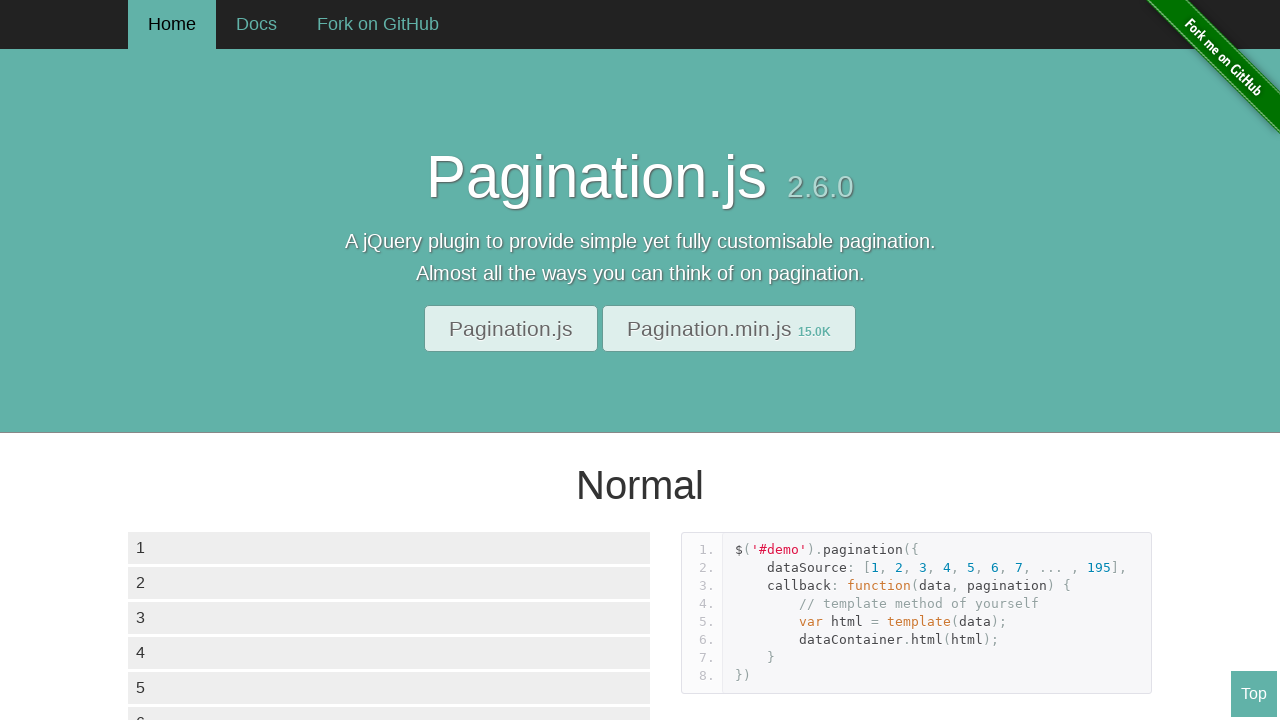

Retrieved all elements from first page data container
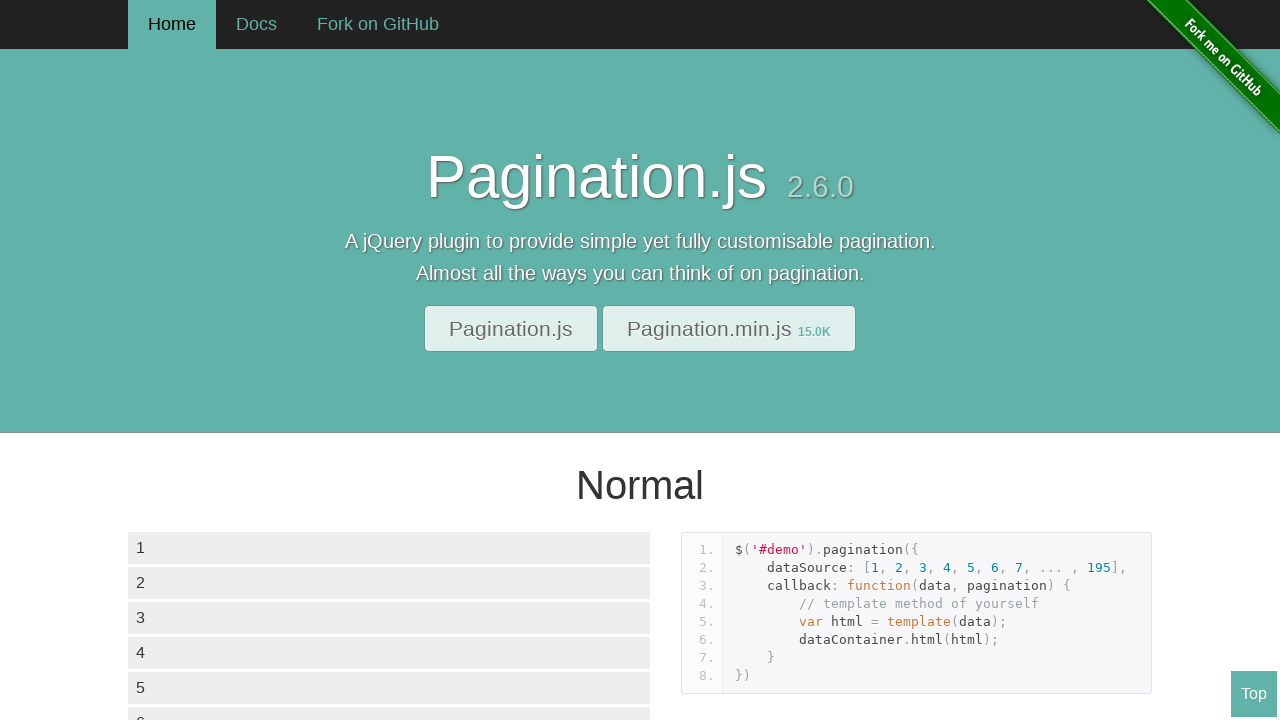

Captured text content of 6th element on first page
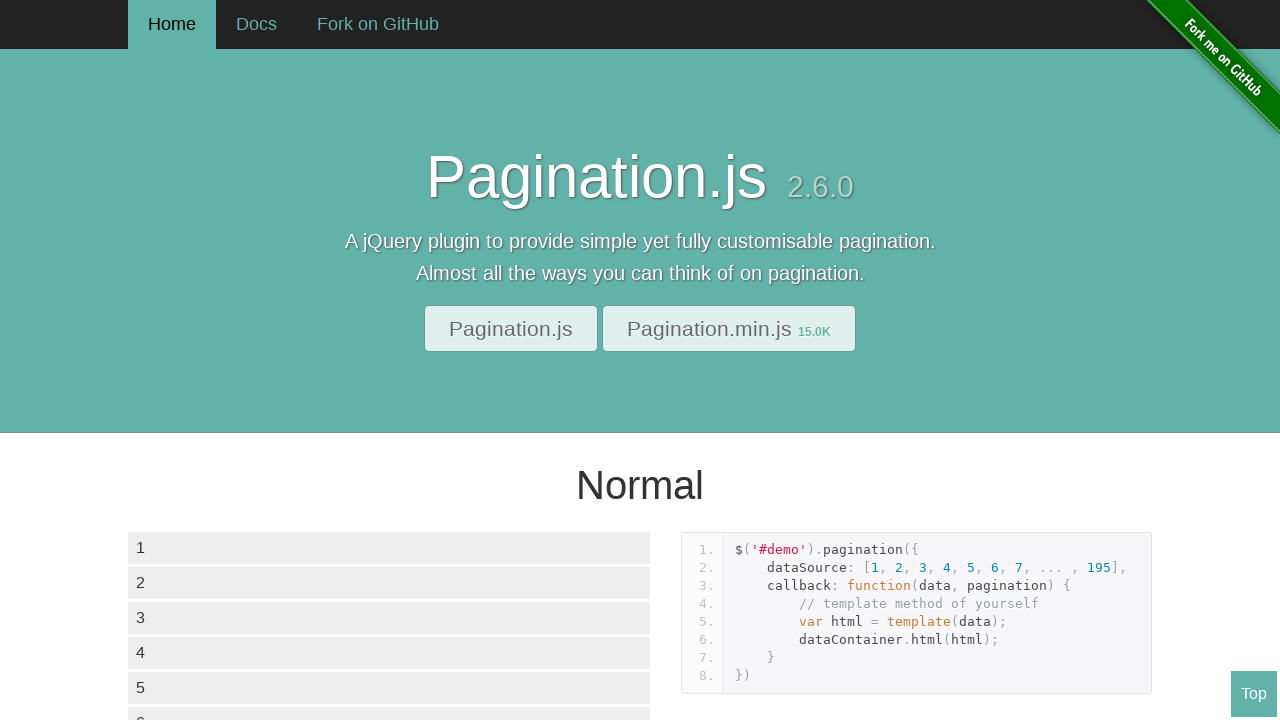

Clicked on page 3 in pagination at (204, 360) on xpath=//div[@class='paginationjs-pages']/ul/li >> nth=2
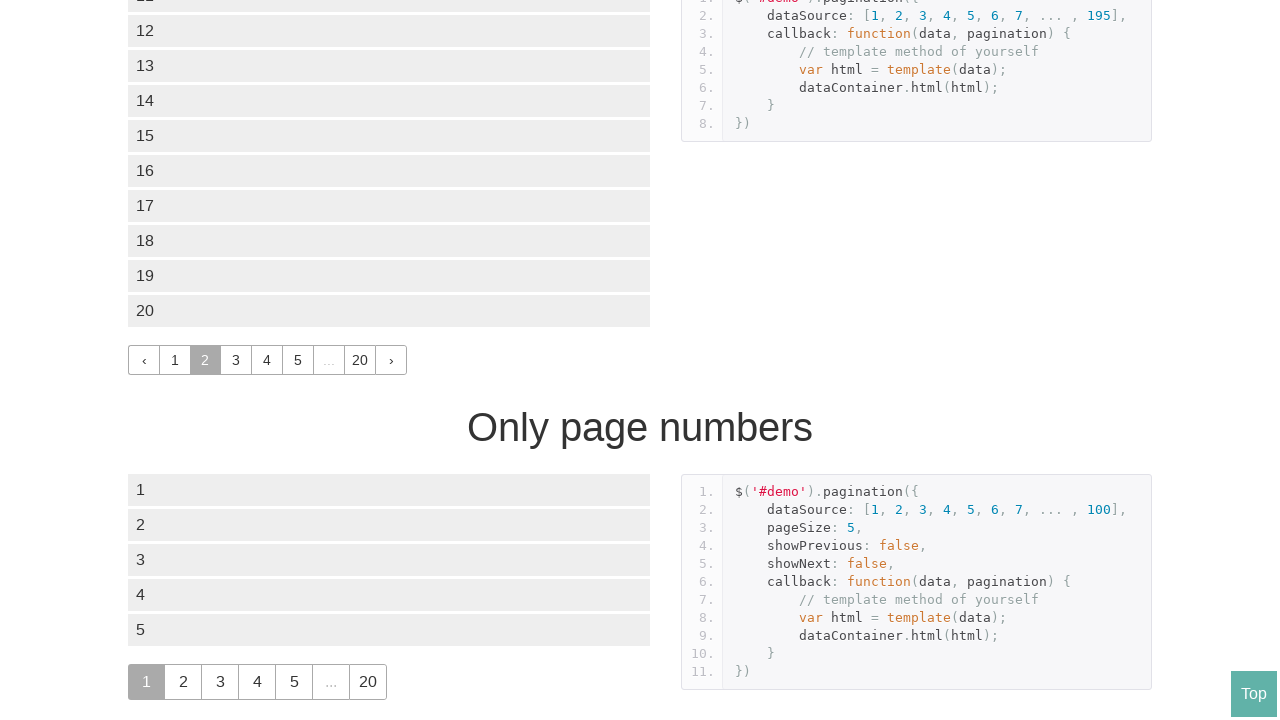

Waited for page 3 content to load and content to change
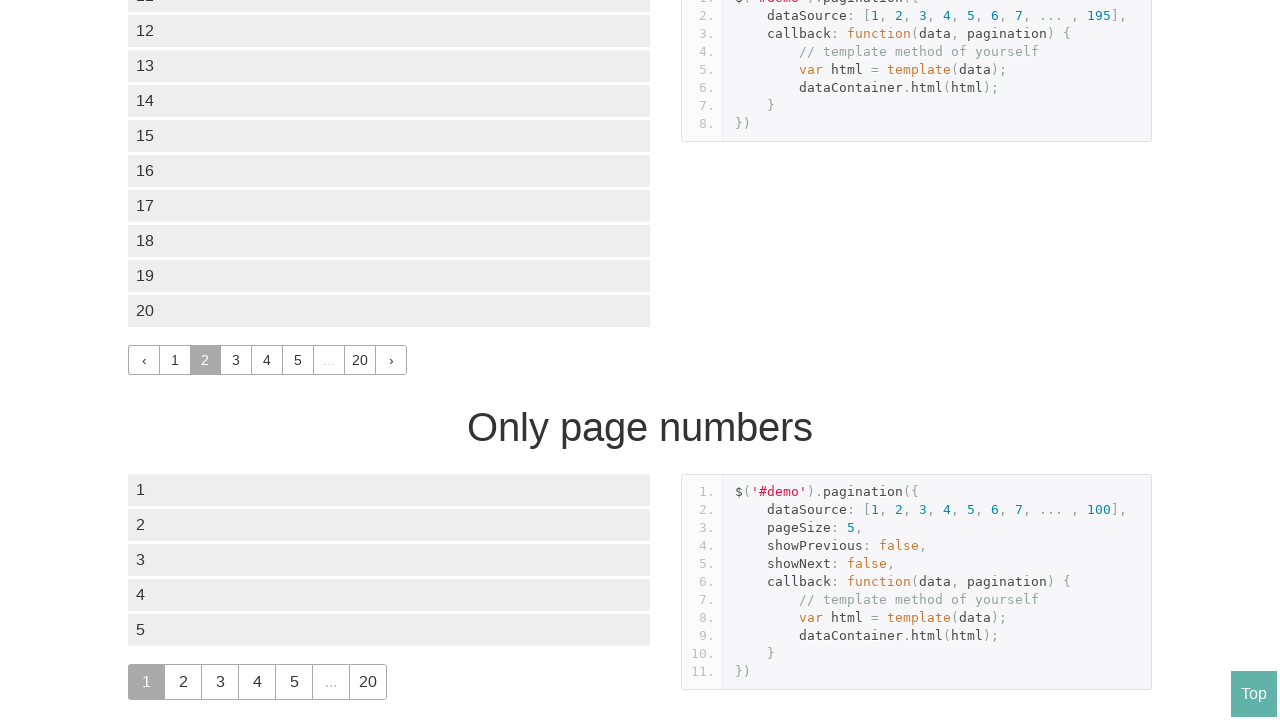

Retrieved all elements from page 3 data container
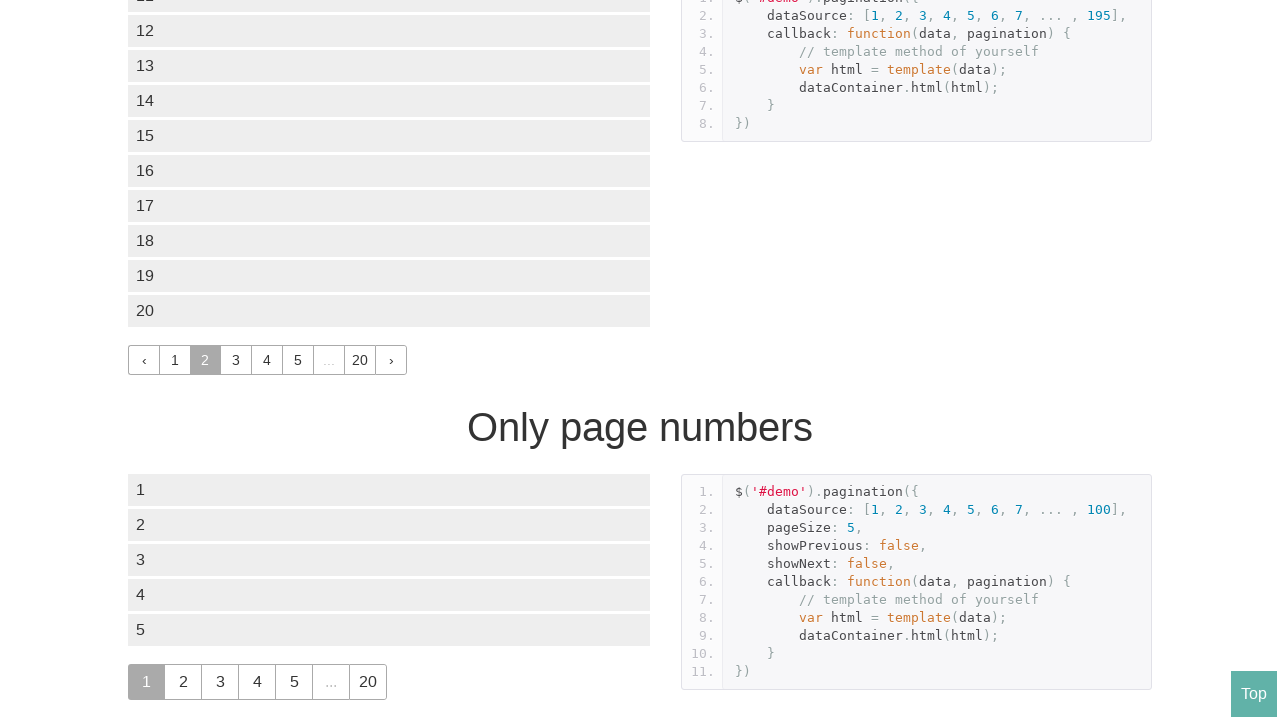

Captured text content of 6th element on page 3 and verified it differs from first page
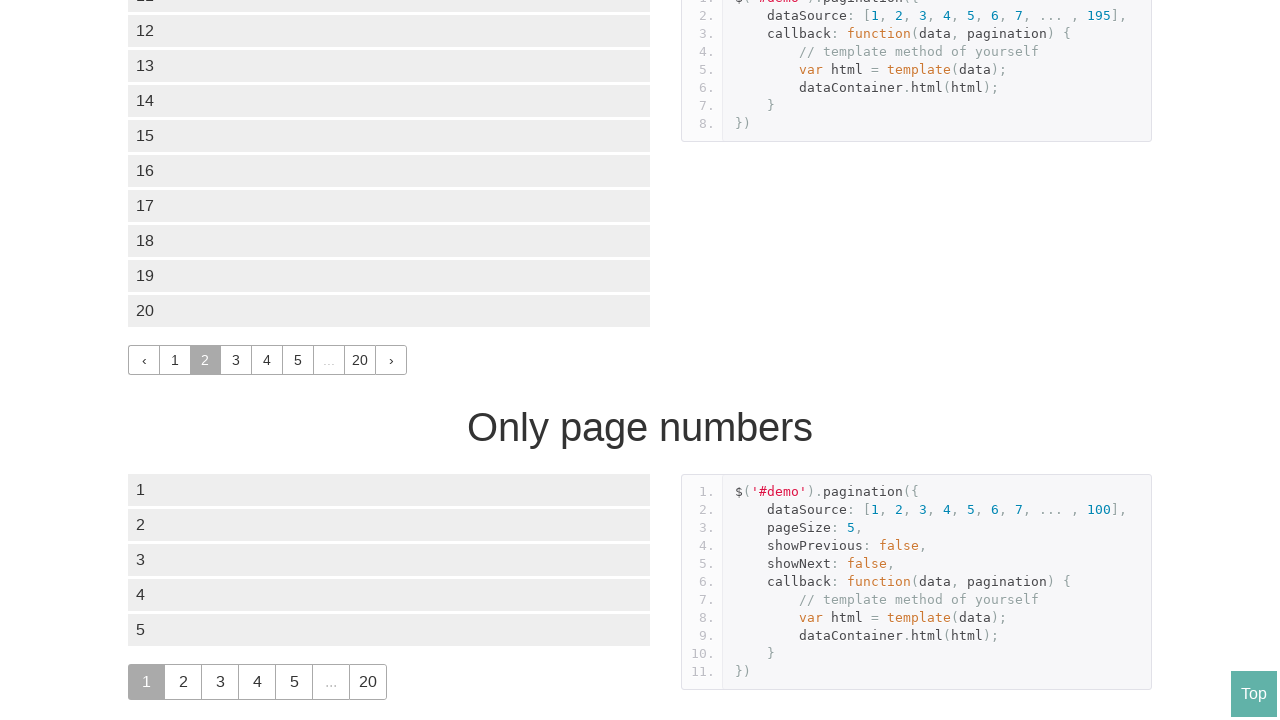

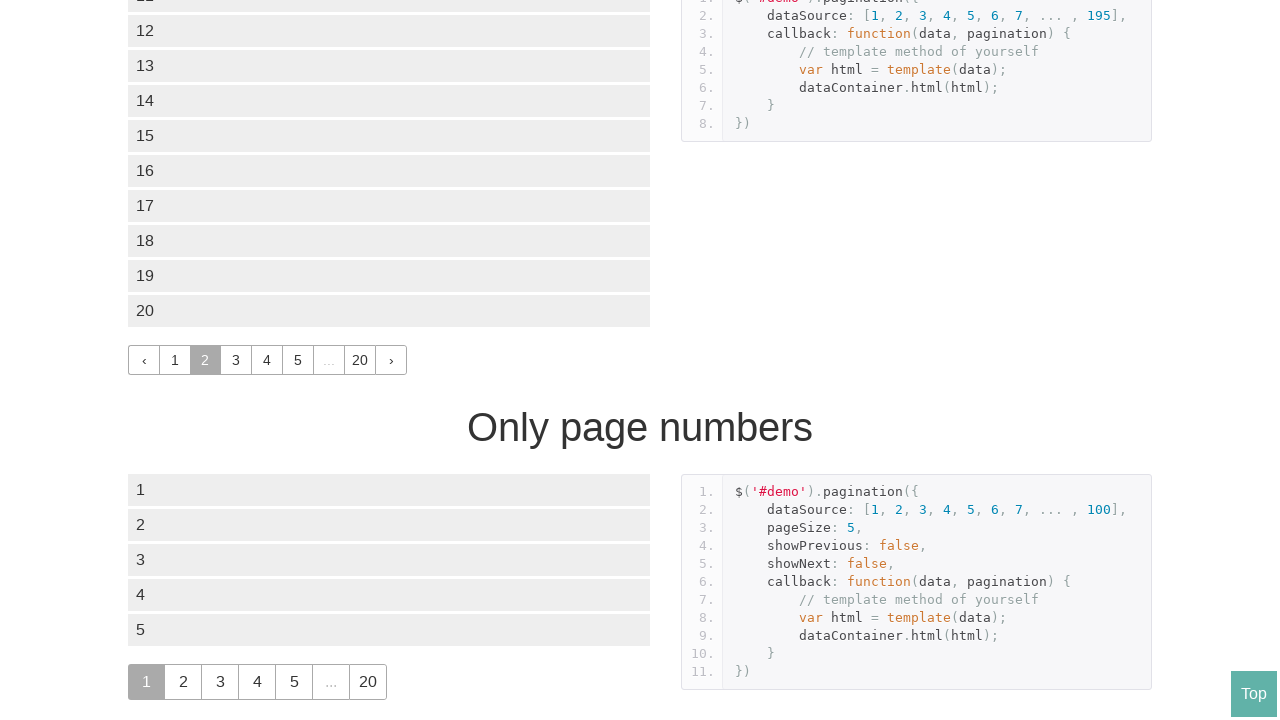